Tests checkbox handling by checking the Senior Citizen Discount checkbox and verifying its selection state

Starting URL: https://rahulshettyacademy.com/dropdownsPractise/

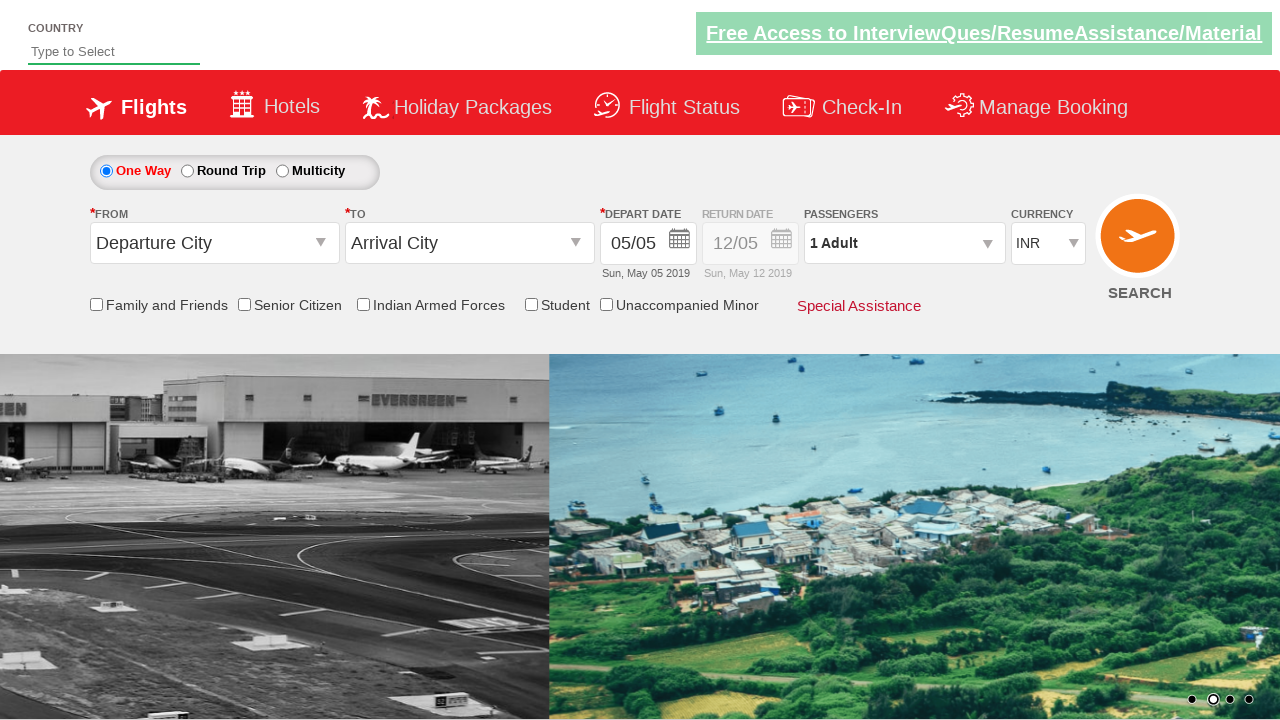

Checked initial state of Senior Citizen Discount checkbox
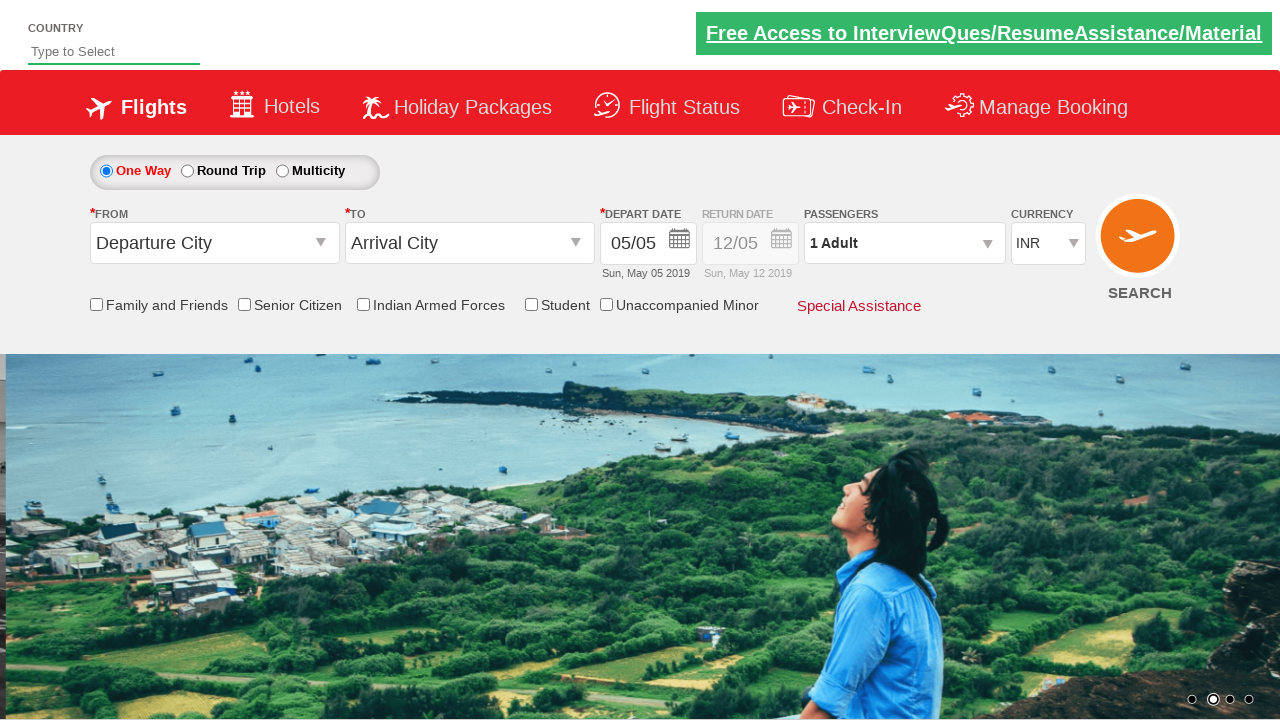

Clicked Senior Citizen Discount checkbox to select it at (244, 304) on input[id*='SeniorCitizenDiscount']
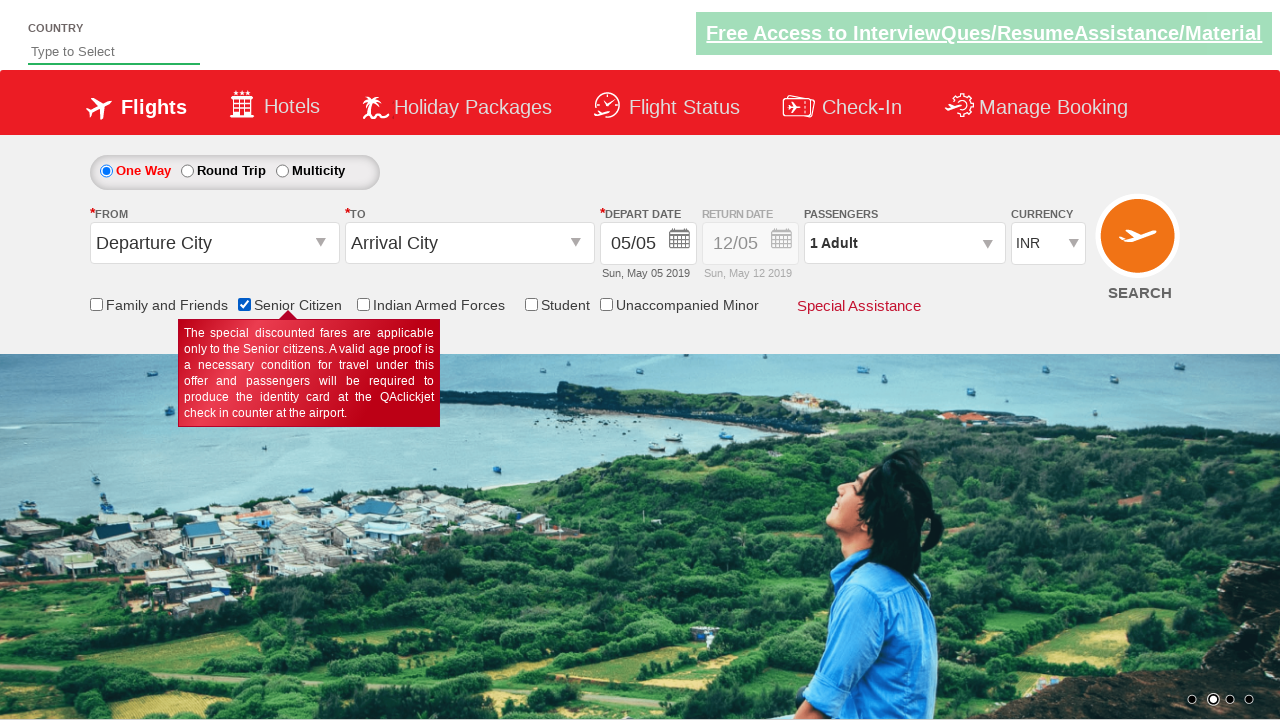

Verified Senior Citizen Discount checkbox is now selected
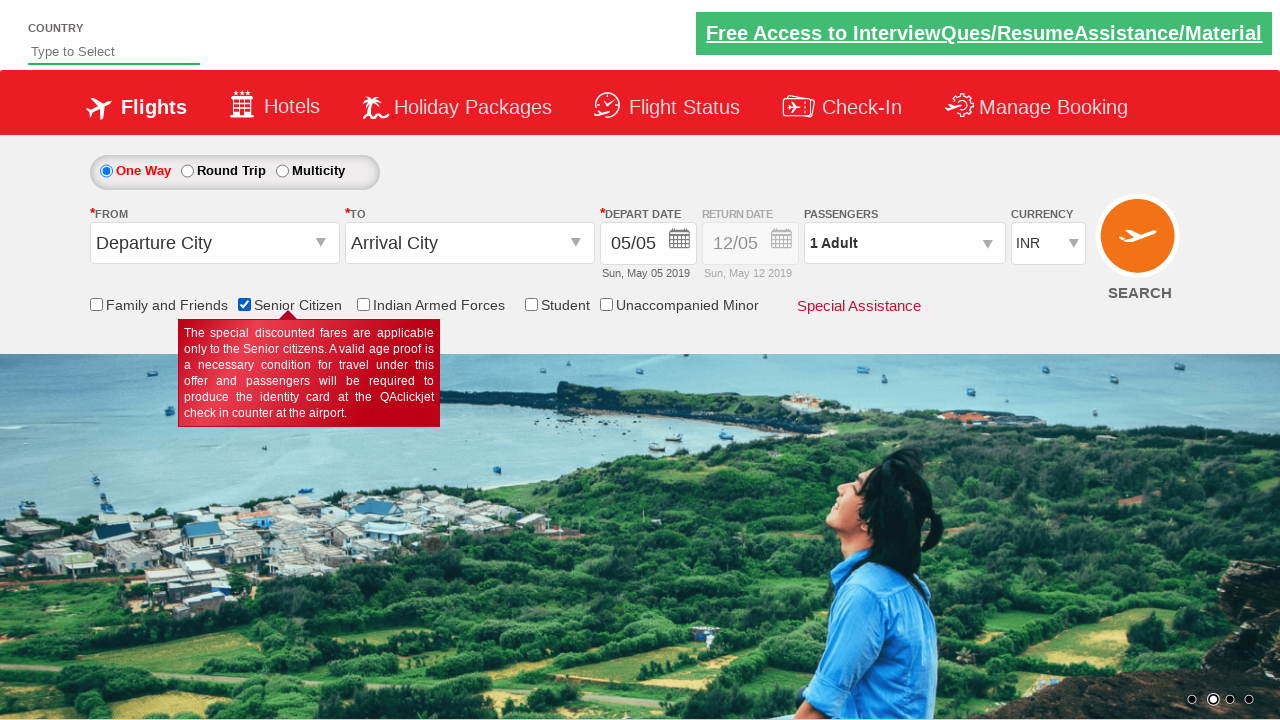

Counted total checkboxes on page: 6
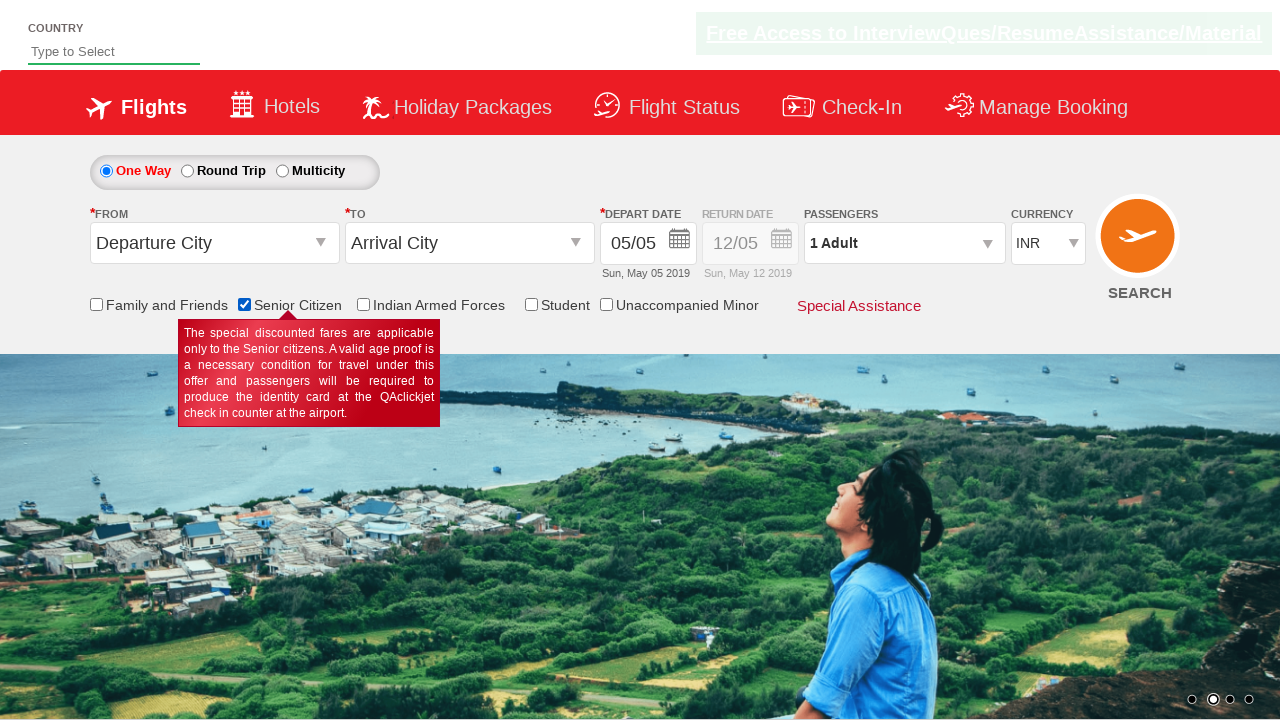

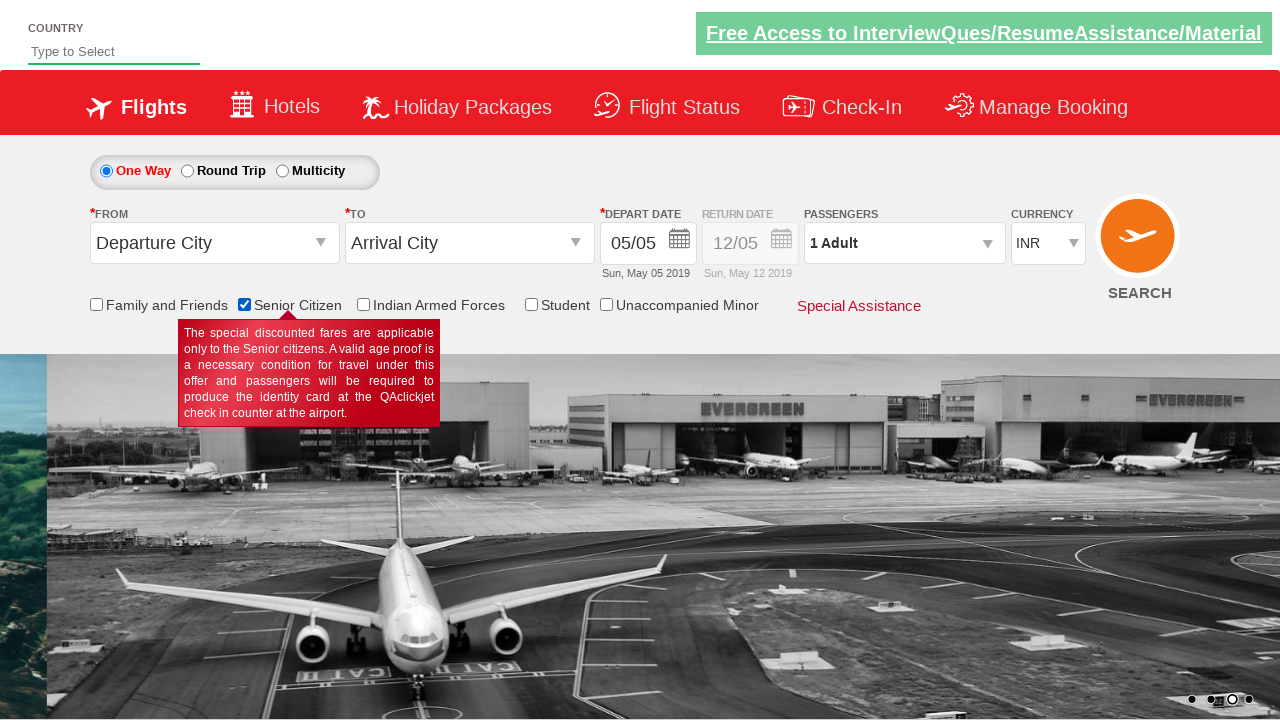